Tests hovering over a product card to reveal and click a quick-add button, then verifies the product page displays the correct product name.

Starting URL: http://testshop.qa-practice.com/

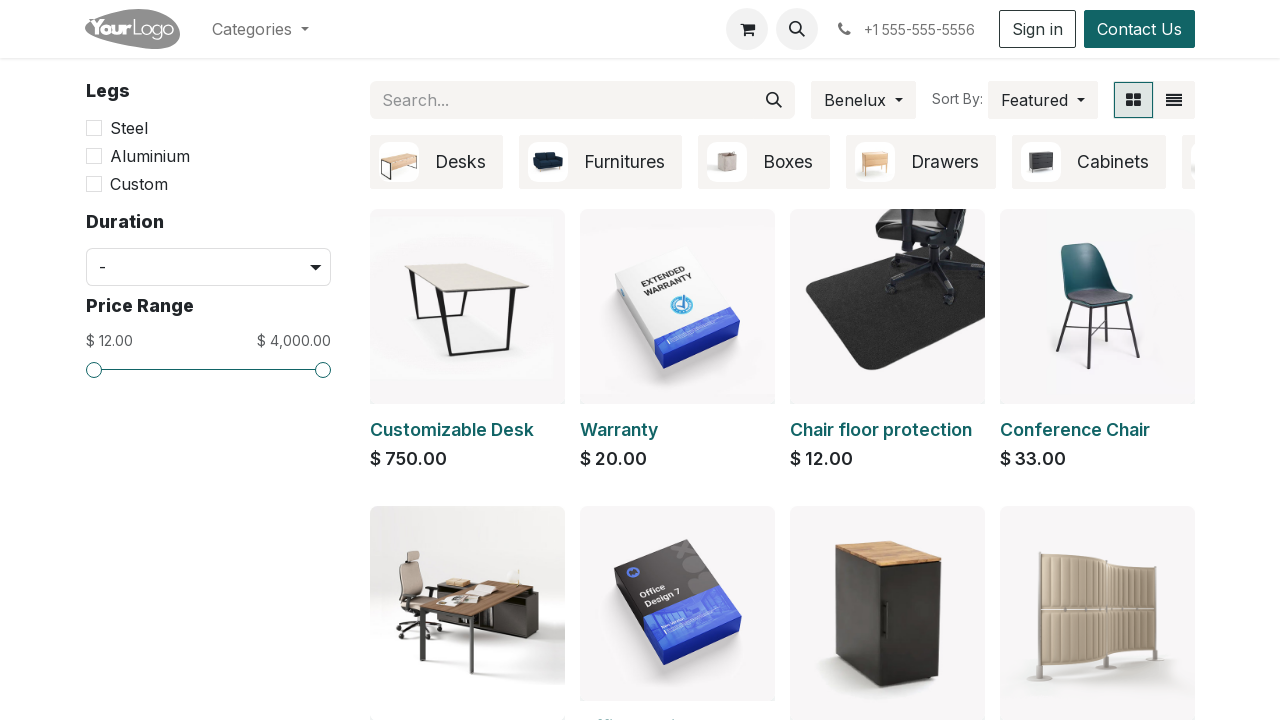

Waited for product titles to load
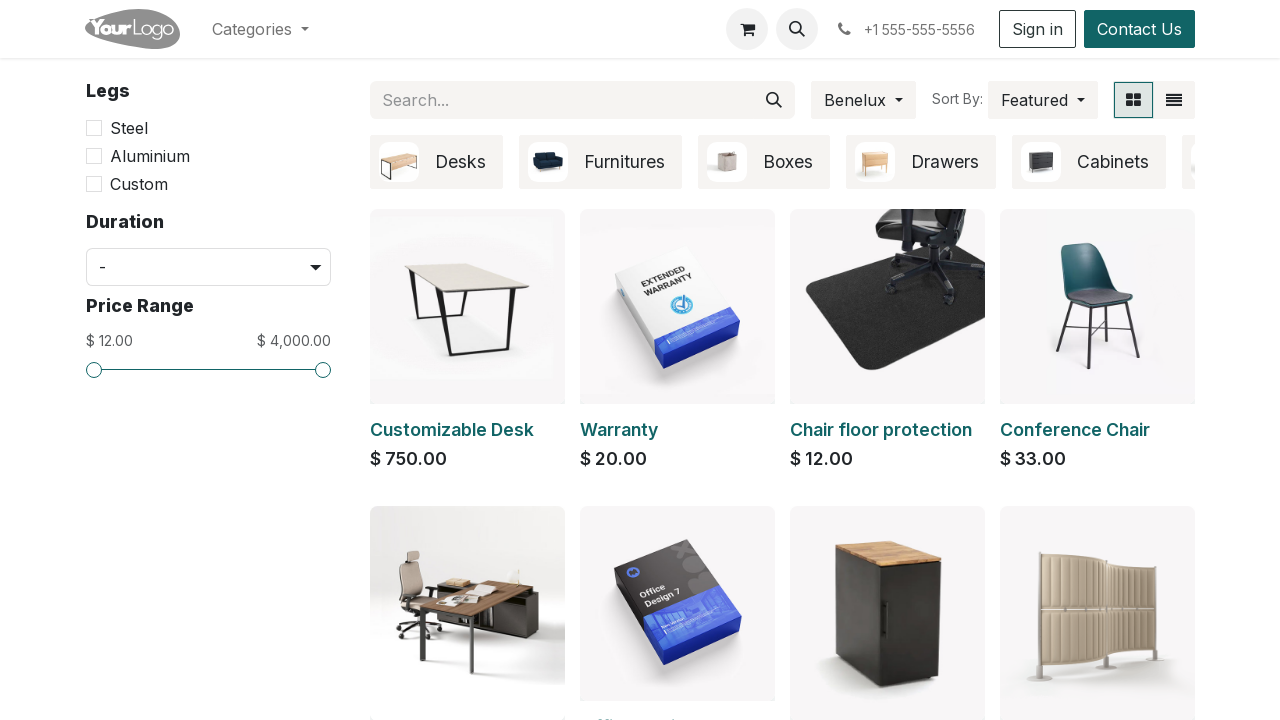

Retrieved first product name: 
                        Customizable Desk
                    
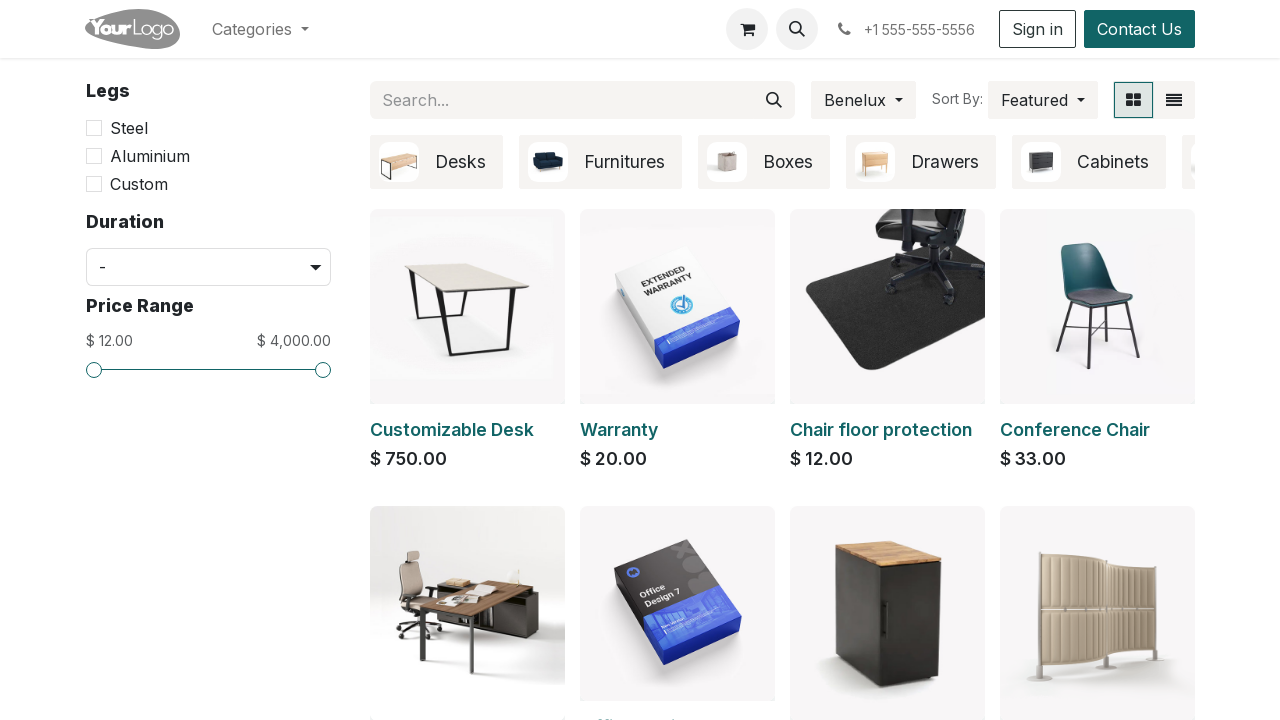

Hovered over first product image to reveal quick-add button at (468, 306) on .oe_product_image_link >> nth=0
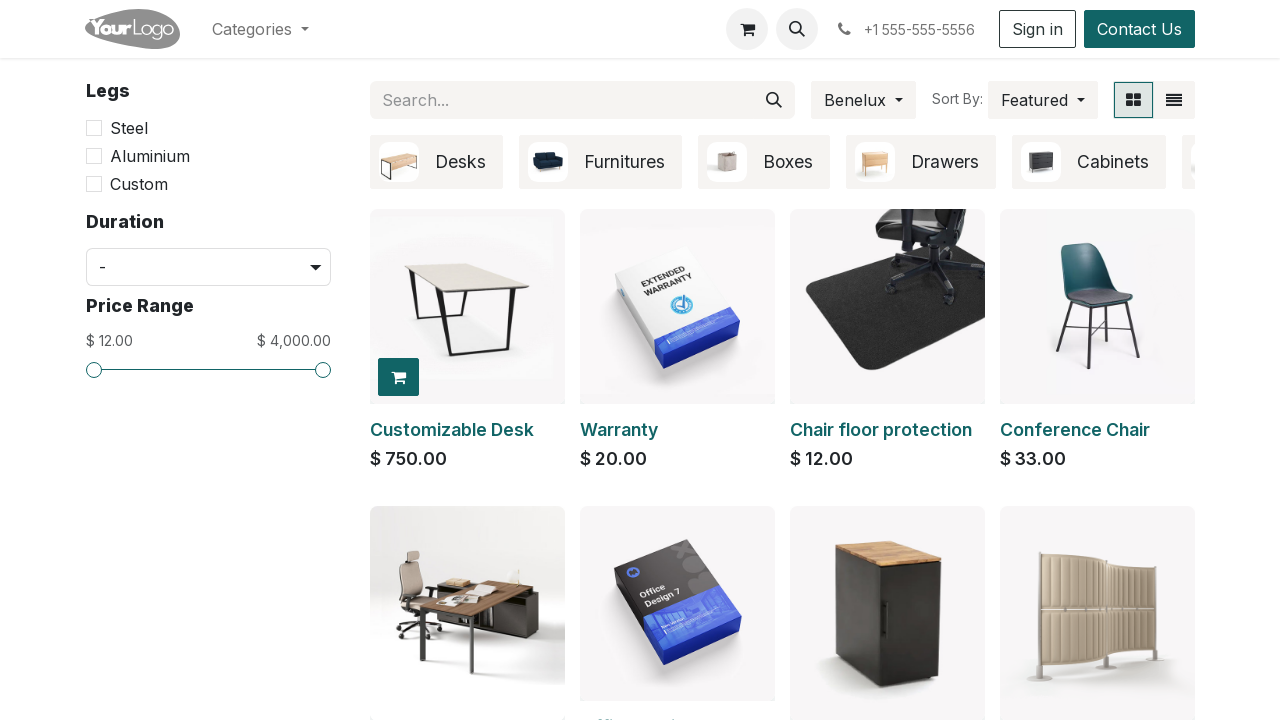

Hovered over quick-add button at (398, 377) on .o_wsale_product_btn >> nth=0
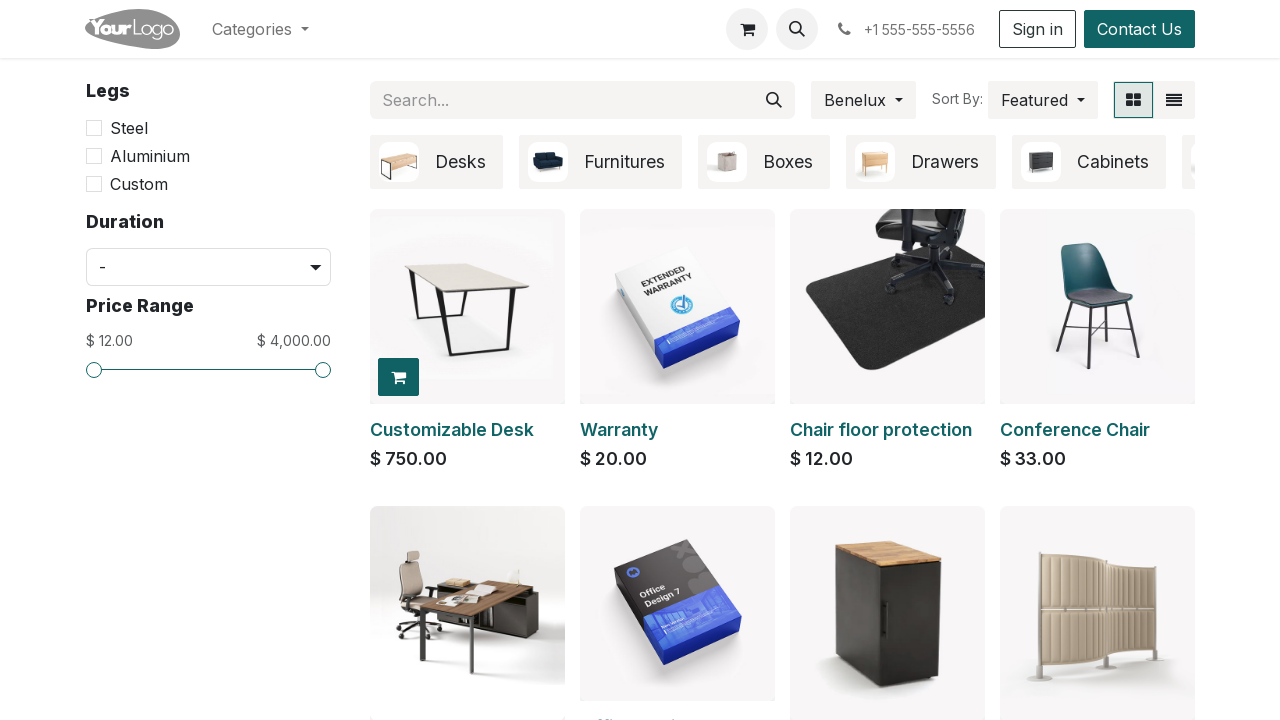

Clicked quick-add button at (398, 377) on .o_wsale_product_btn >> nth=0
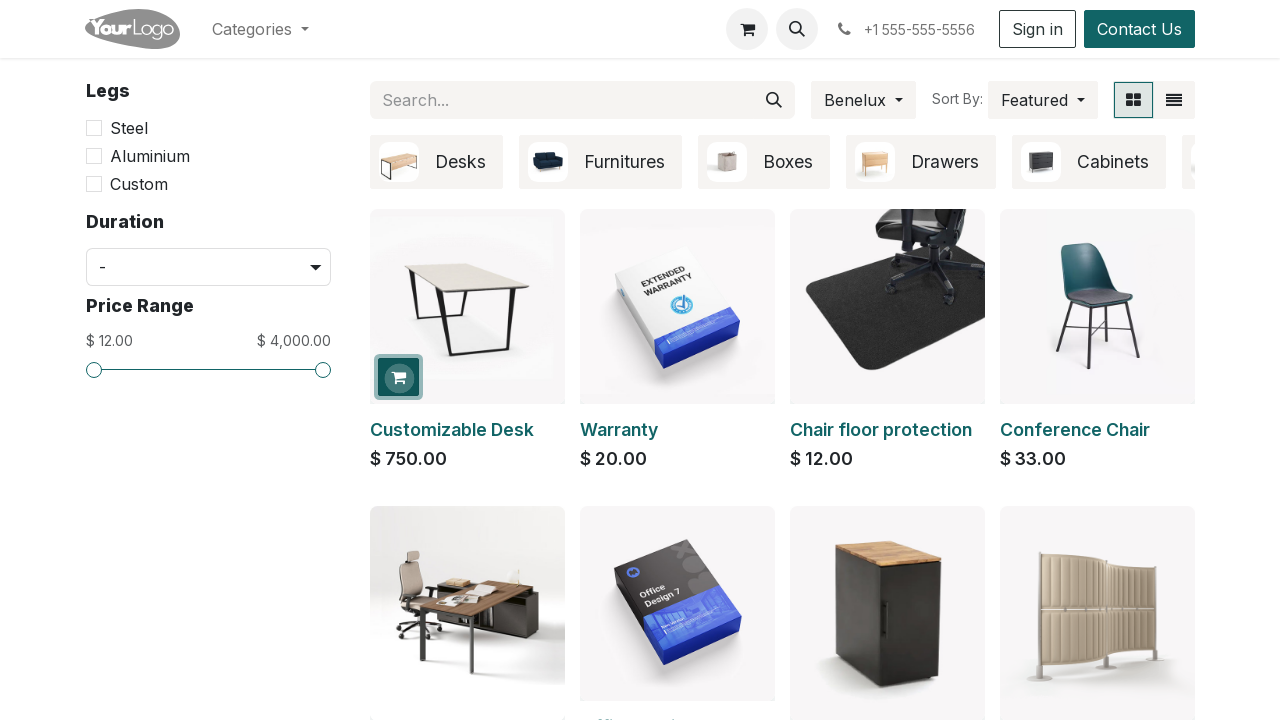

Product page loaded and product name element is visible
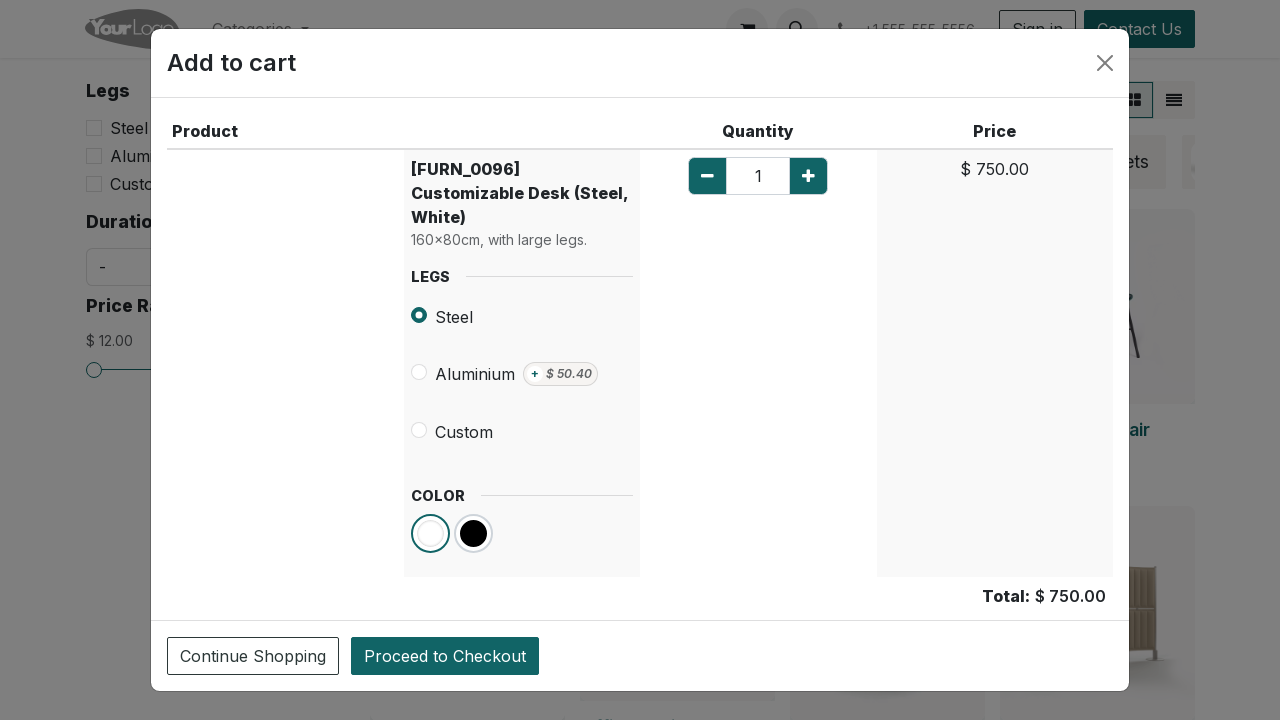

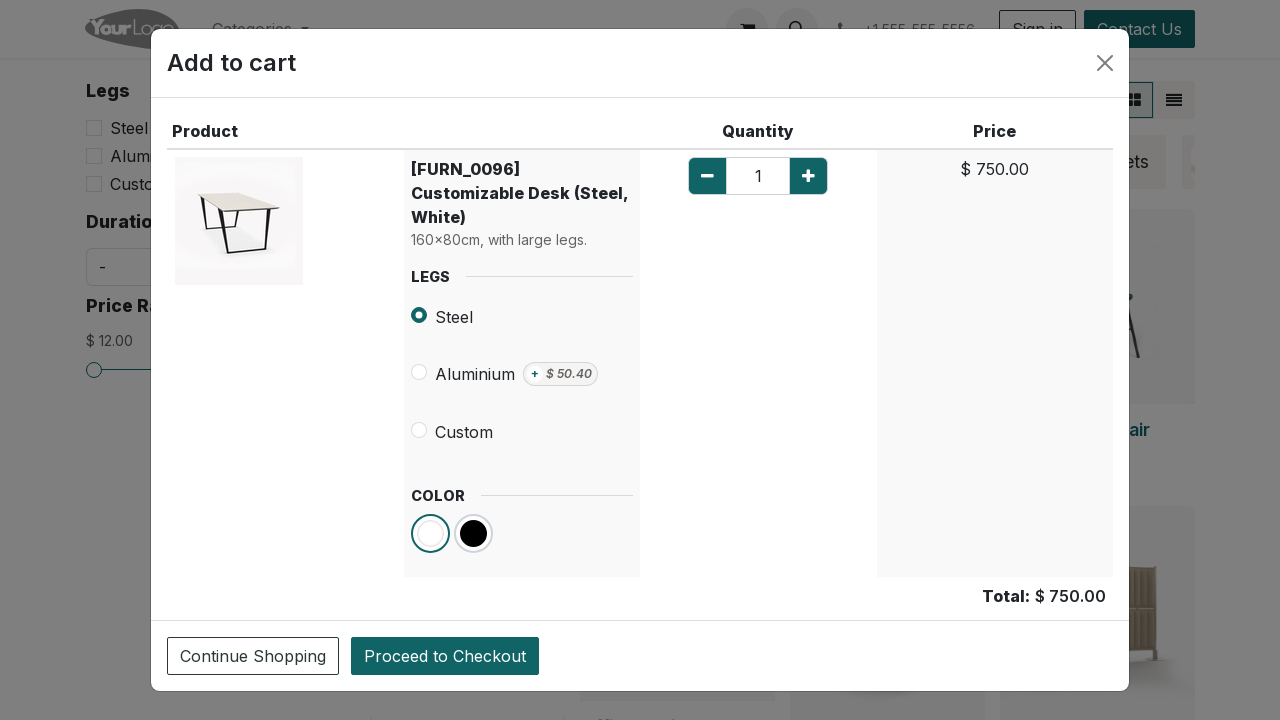